Tests the search functionality on Jisho.org Japanese dictionary by entering an English word and submitting the search form, then waiting for kanji results to appear.

Starting URL: https://jisho.org/

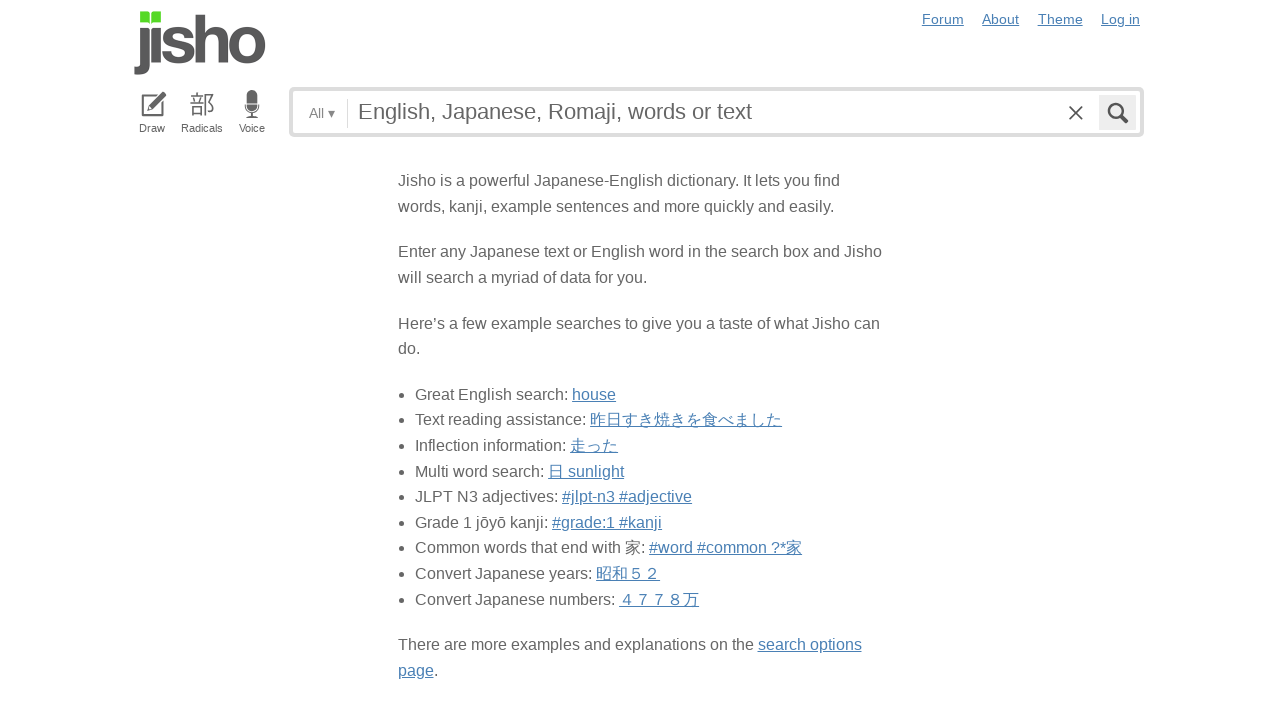

Filled search field with 'mountain' on #keyword
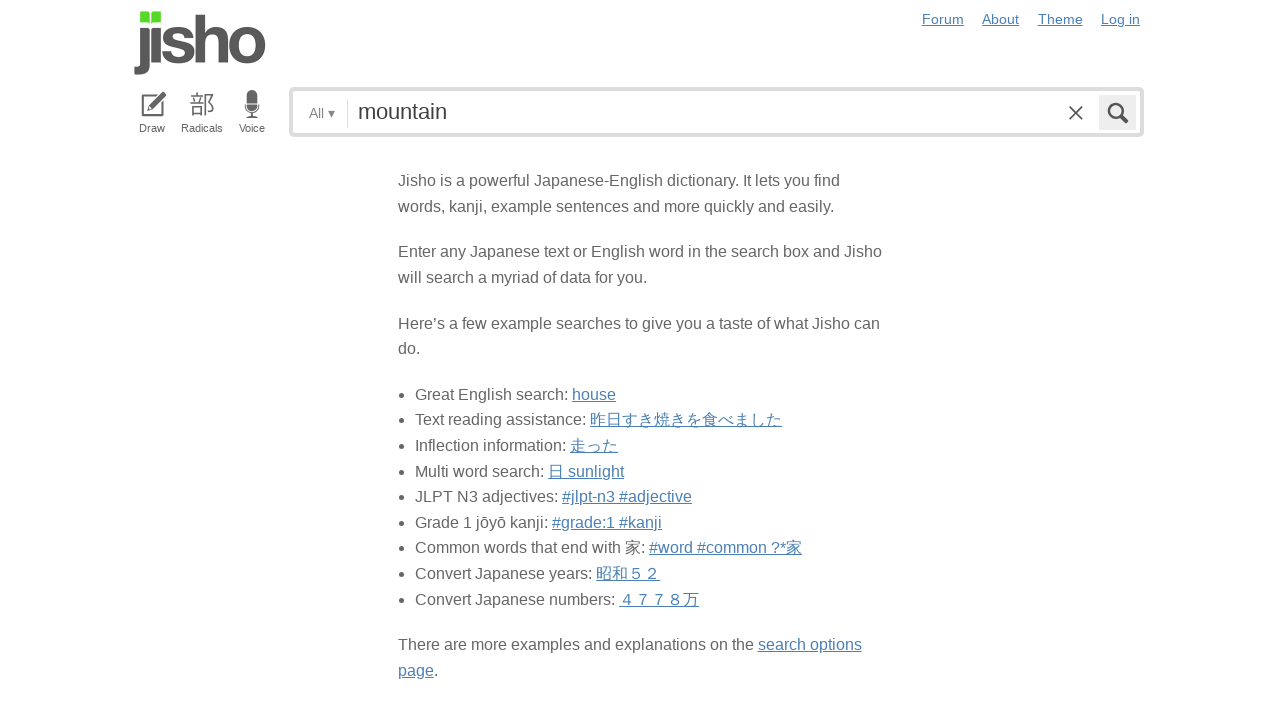

Clicked submit button to search at (1118, 113) on .submit
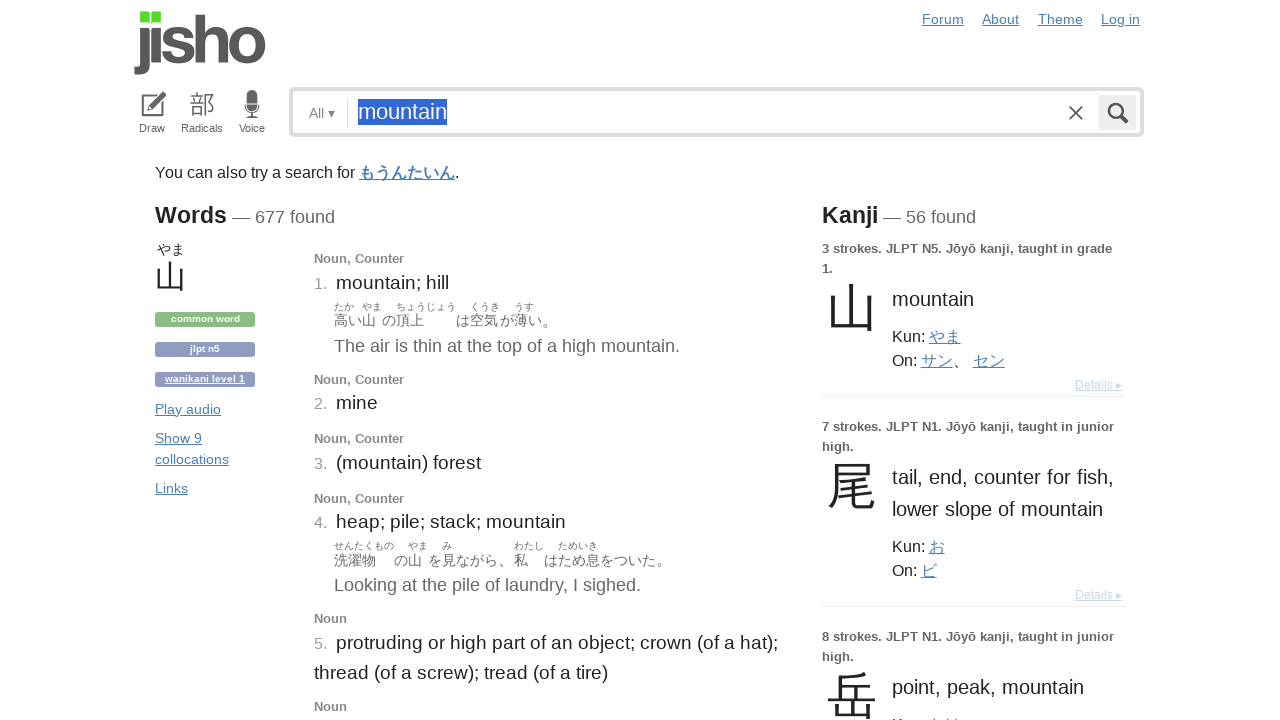

Kanji results appeared on page
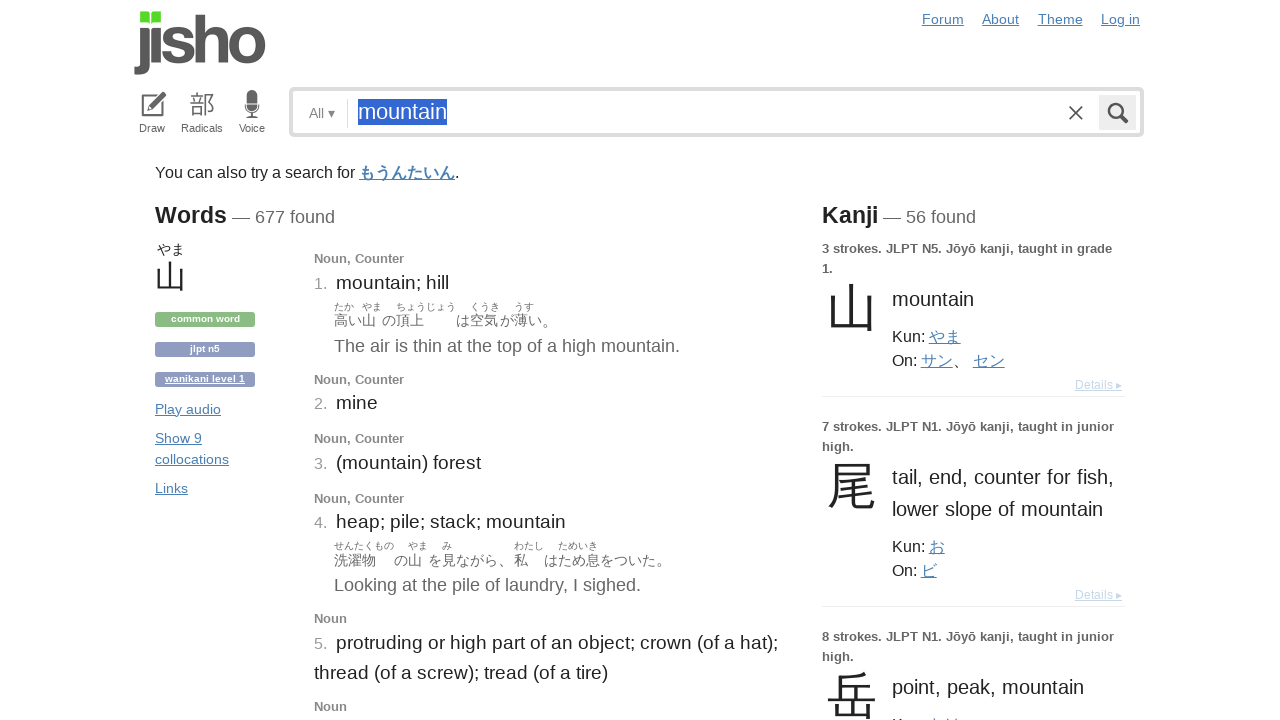

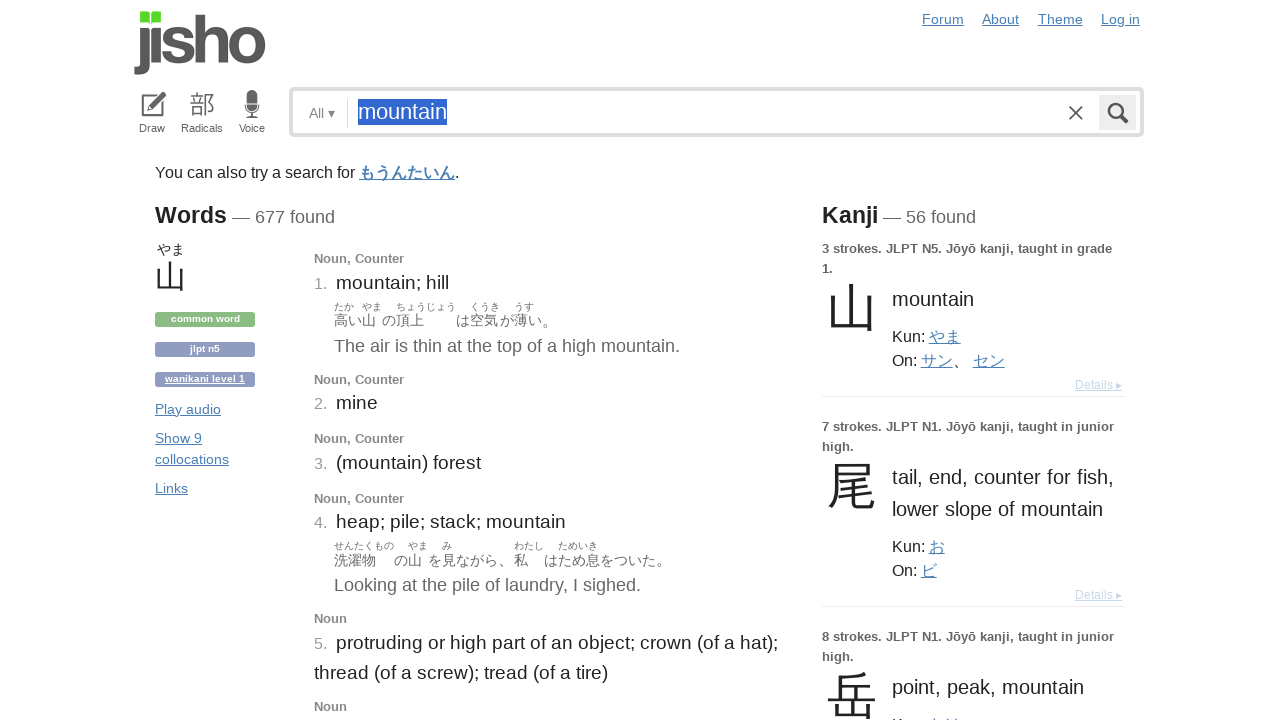